Tests successful registration by submitting a form with valid data including a unique email address and verifies the account is created

Starting URL: http://217.74.37.176/?route=account/register&language=ru-ru

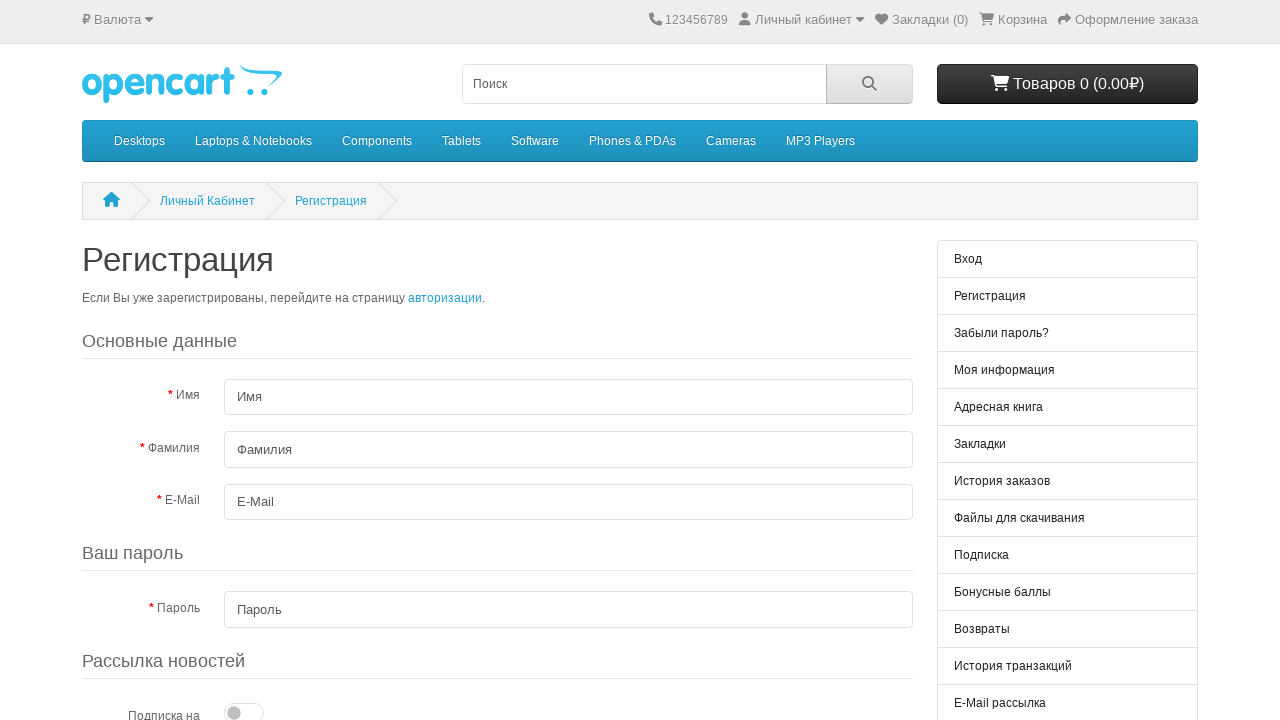

Filled first name field with 'Иван' on #input-firstname
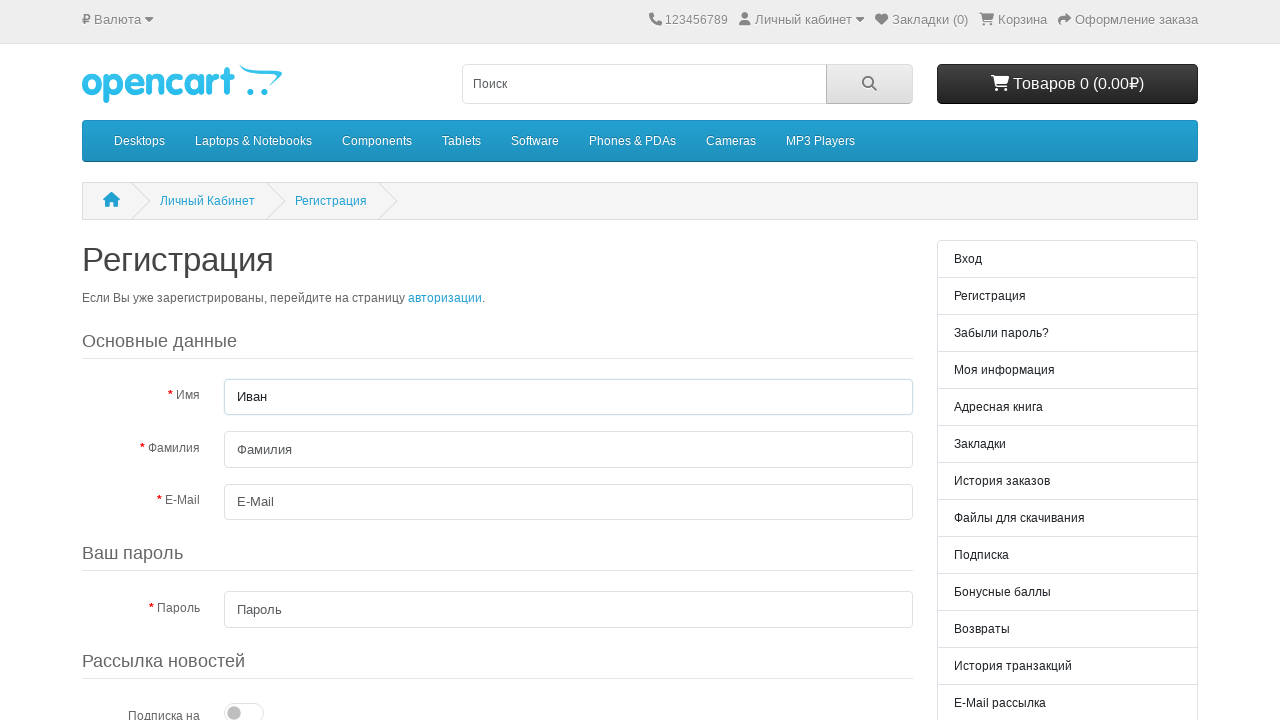

Filled last name field with 'Иванов' on #input-lastname
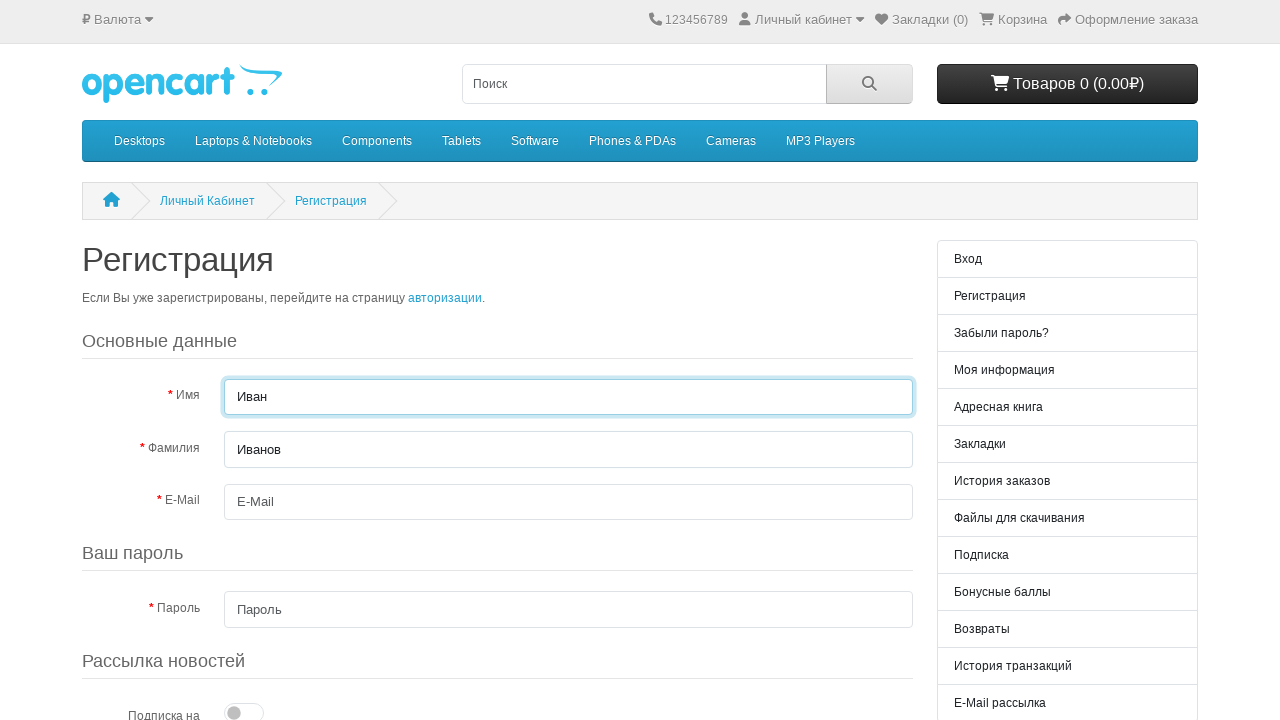

Filled email field with unique email 'test1772508400265@mail.ru' on #input-email
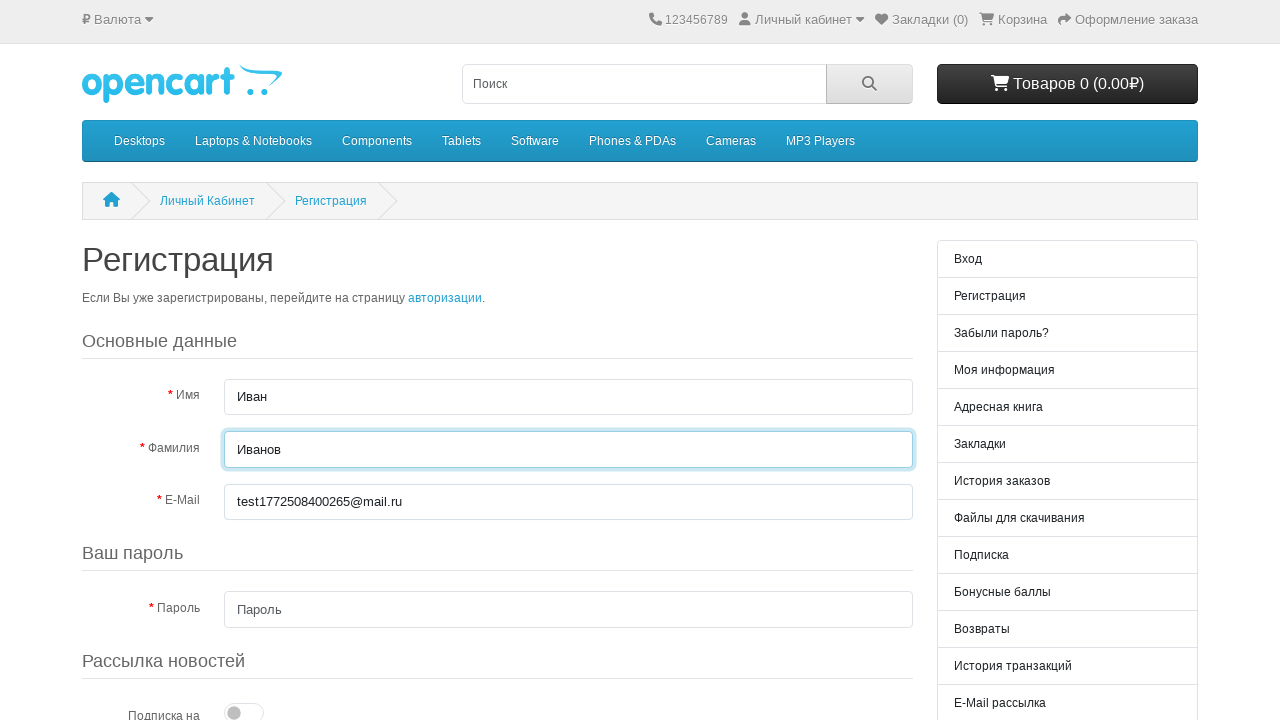

Filled password field with secure password on #input-password
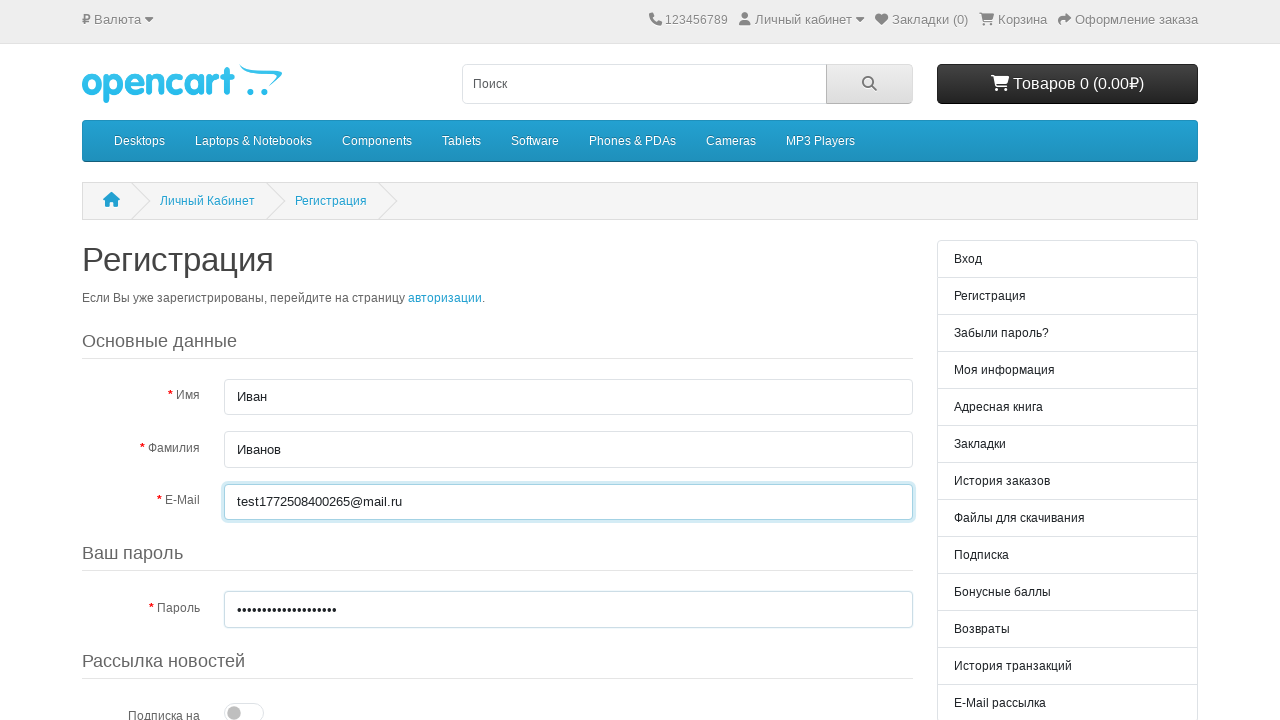

Checked the agreement checkbox at (773, 382) on input[name='agree']
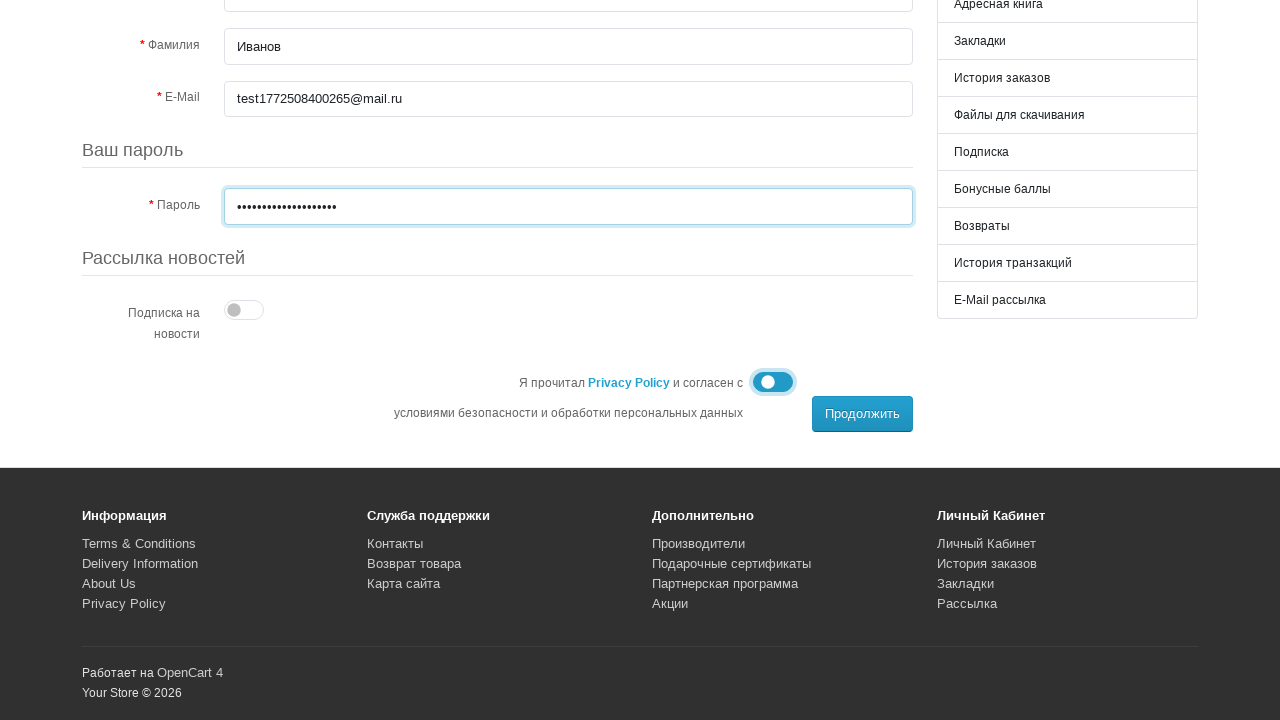

Clicked the 'Продолжить' (Continue) button to submit registration form at (862, 414) on xpath=//button[text()='Продолжить']
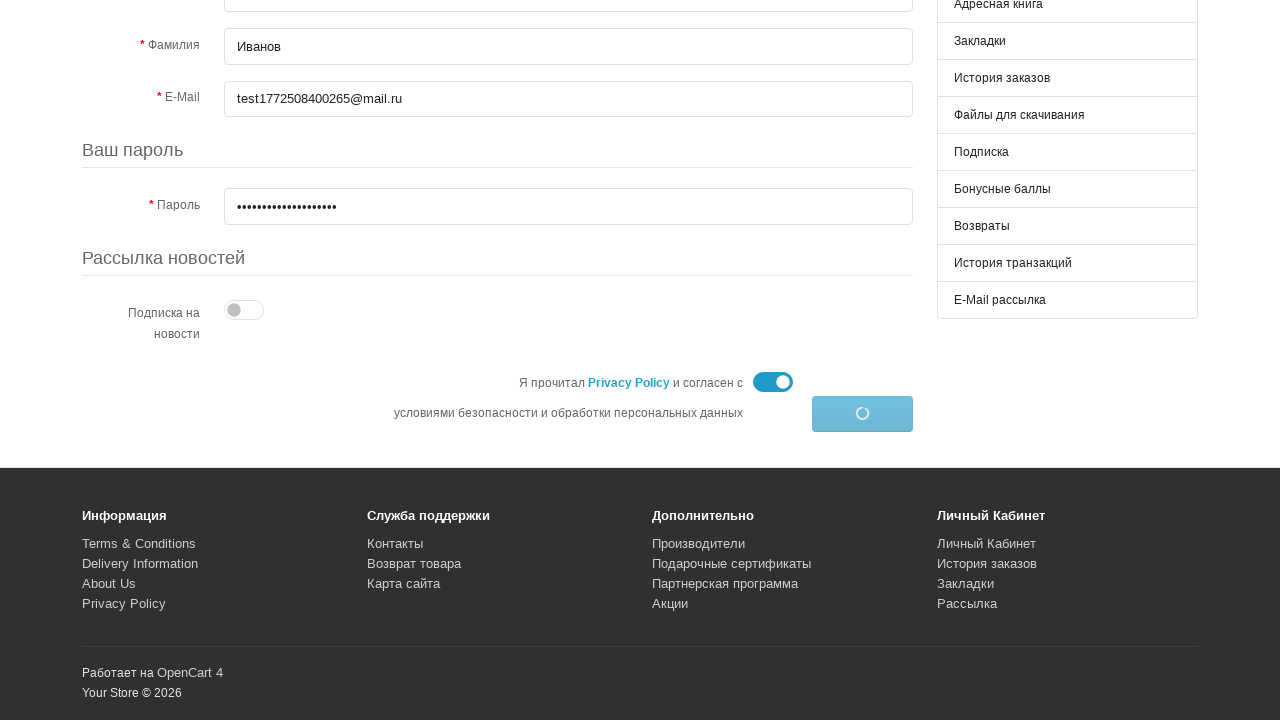

Registration successful - redirected to success page
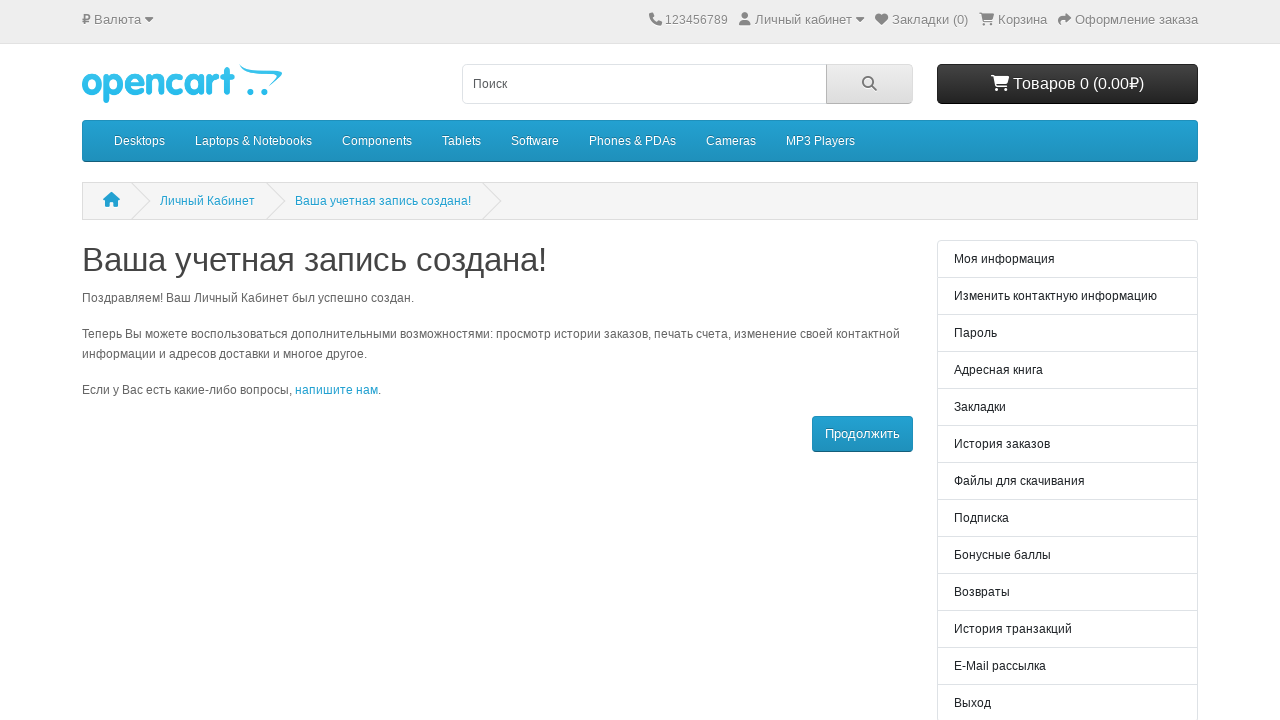

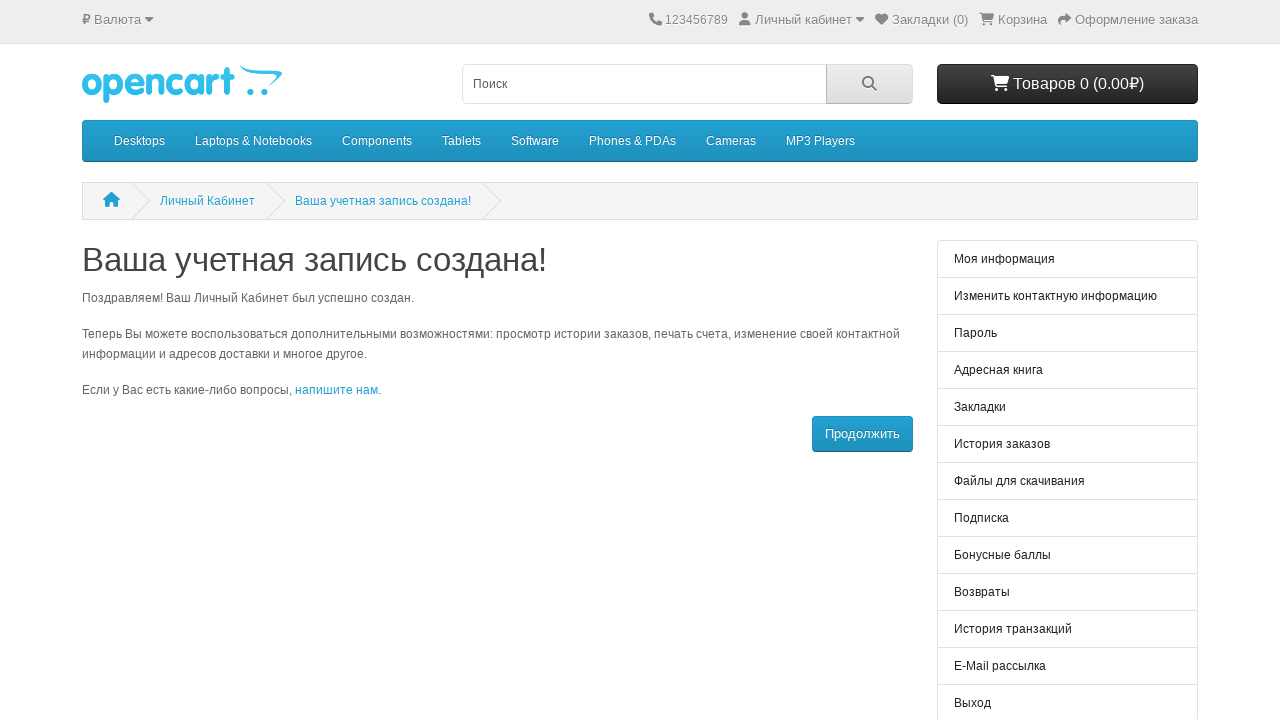